Tests table functionality by checking table dimensions and sorting behavior when clicking on column headers

Starting URL: https://training-support.net/webelements/tables

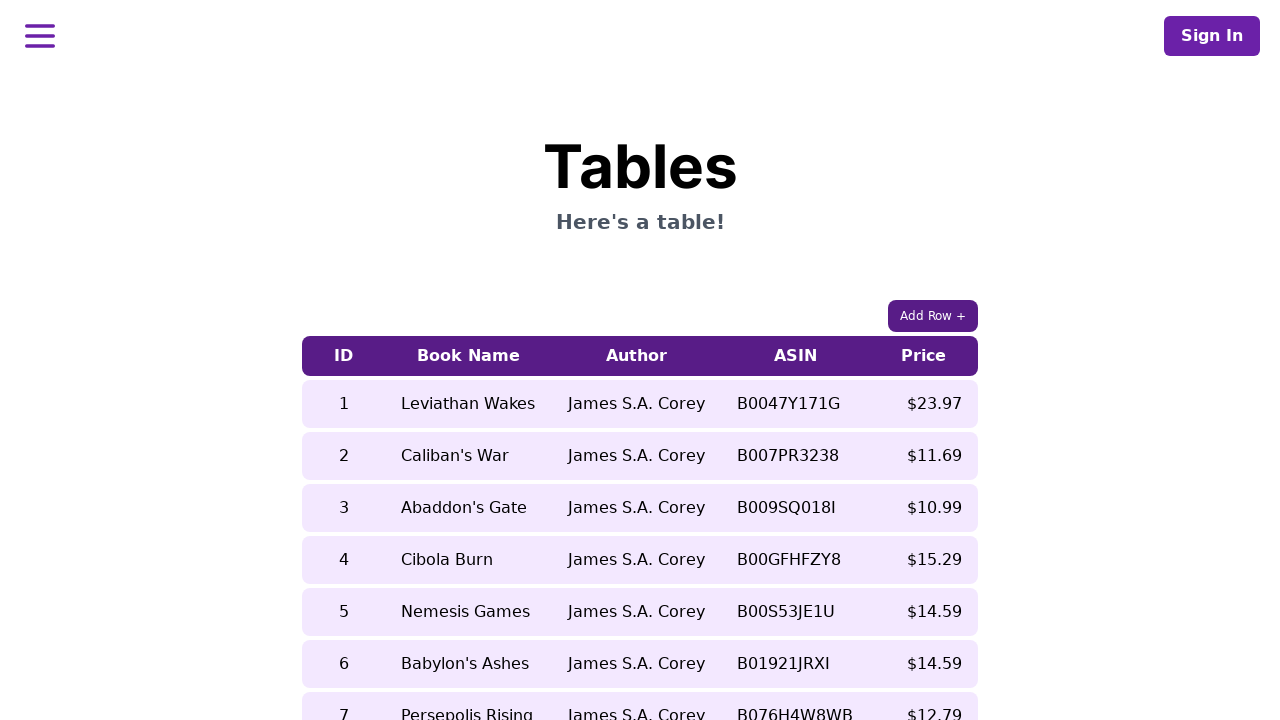

Waited for table body rows to load
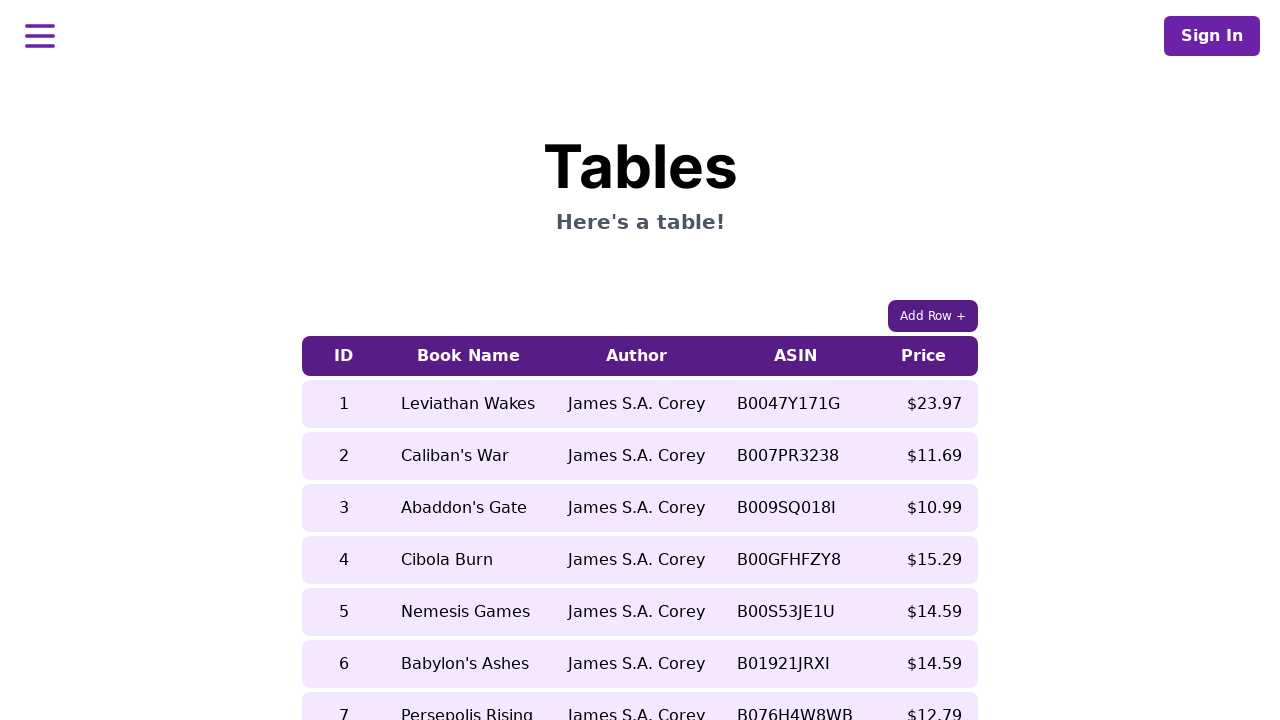

Retrieved all table rows
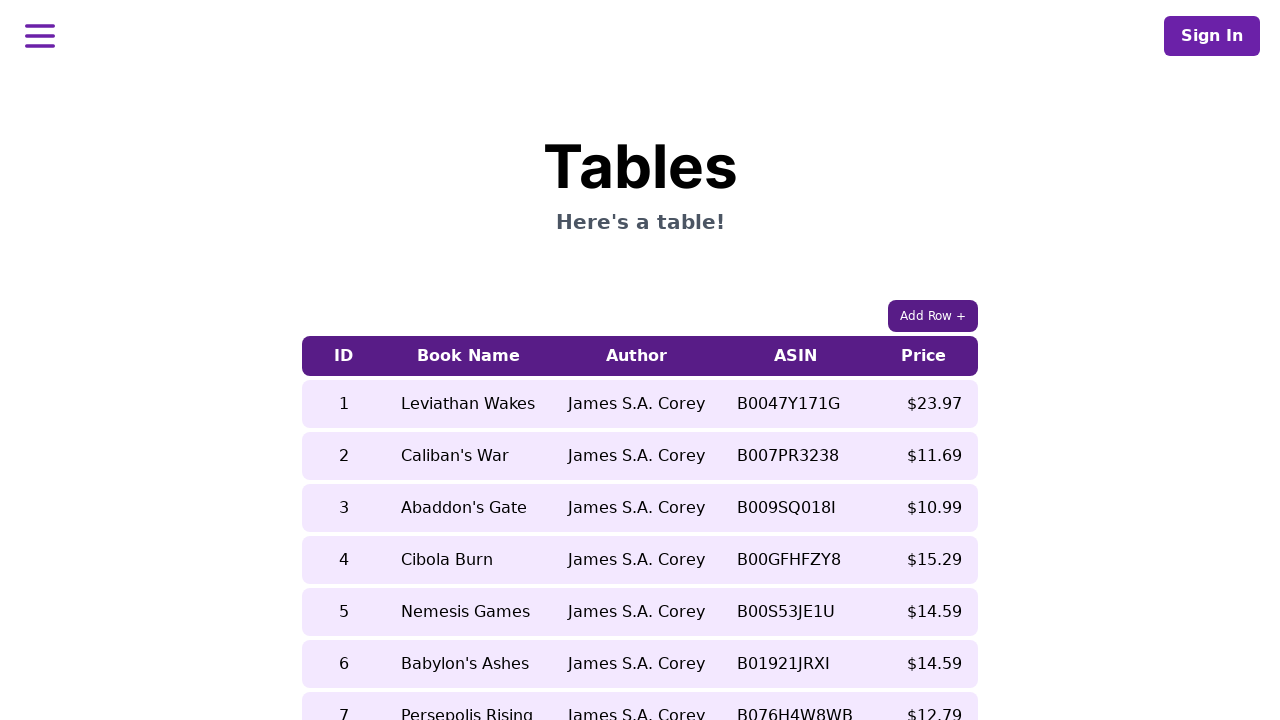

Retrieved all columns from first row - table dimensions determined
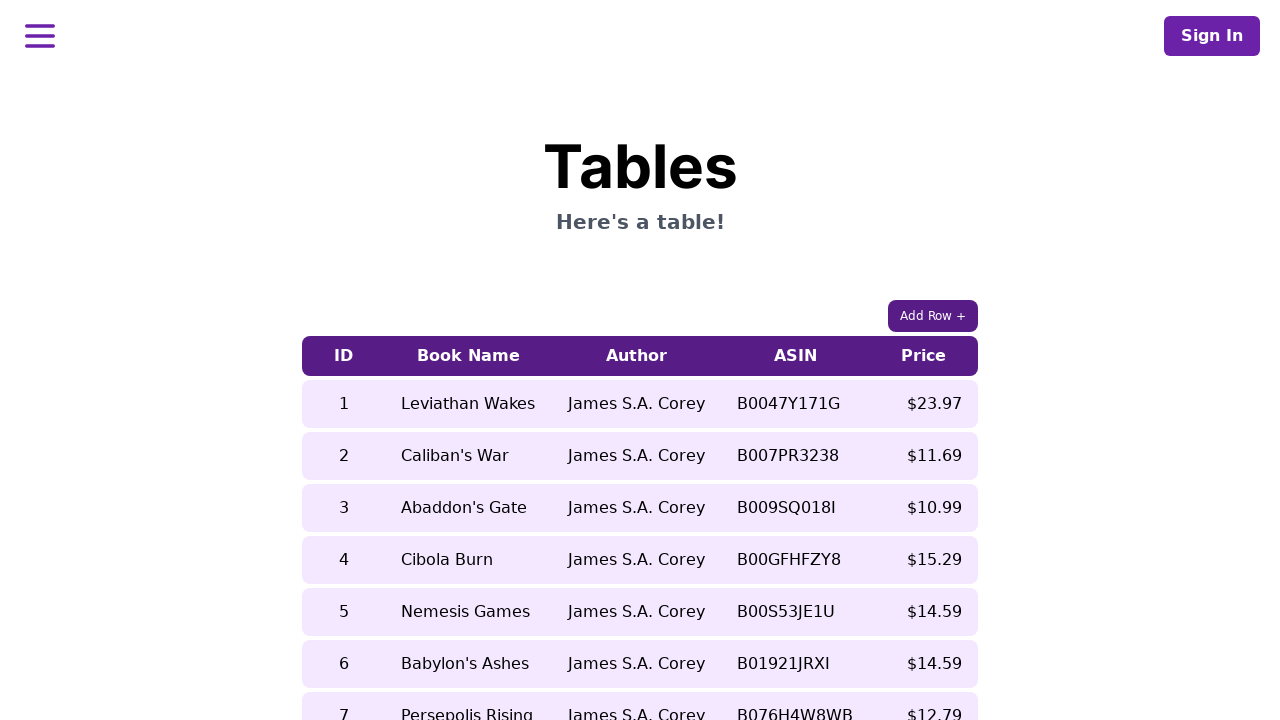

Retrieved cell value before sorting: 'Nemesis Games'
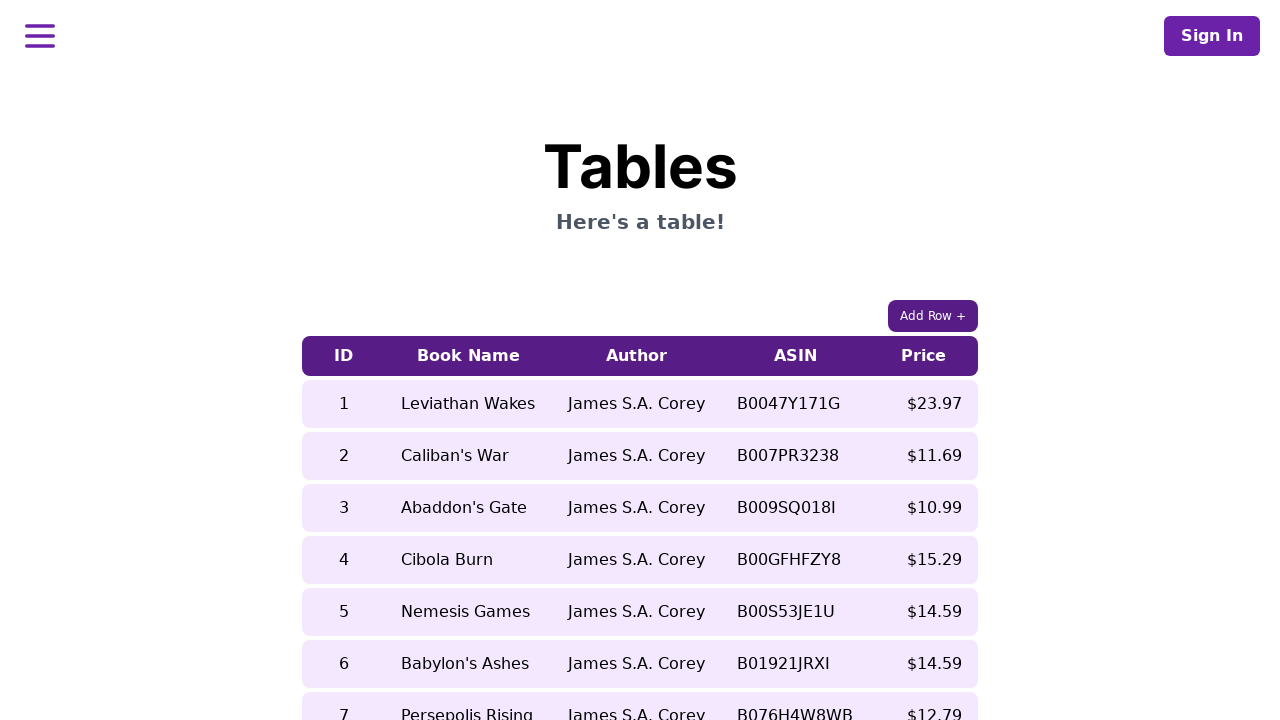

Clicked on 5th column header to sort at (924, 356) on xpath=//table/thead/tr/th[5]
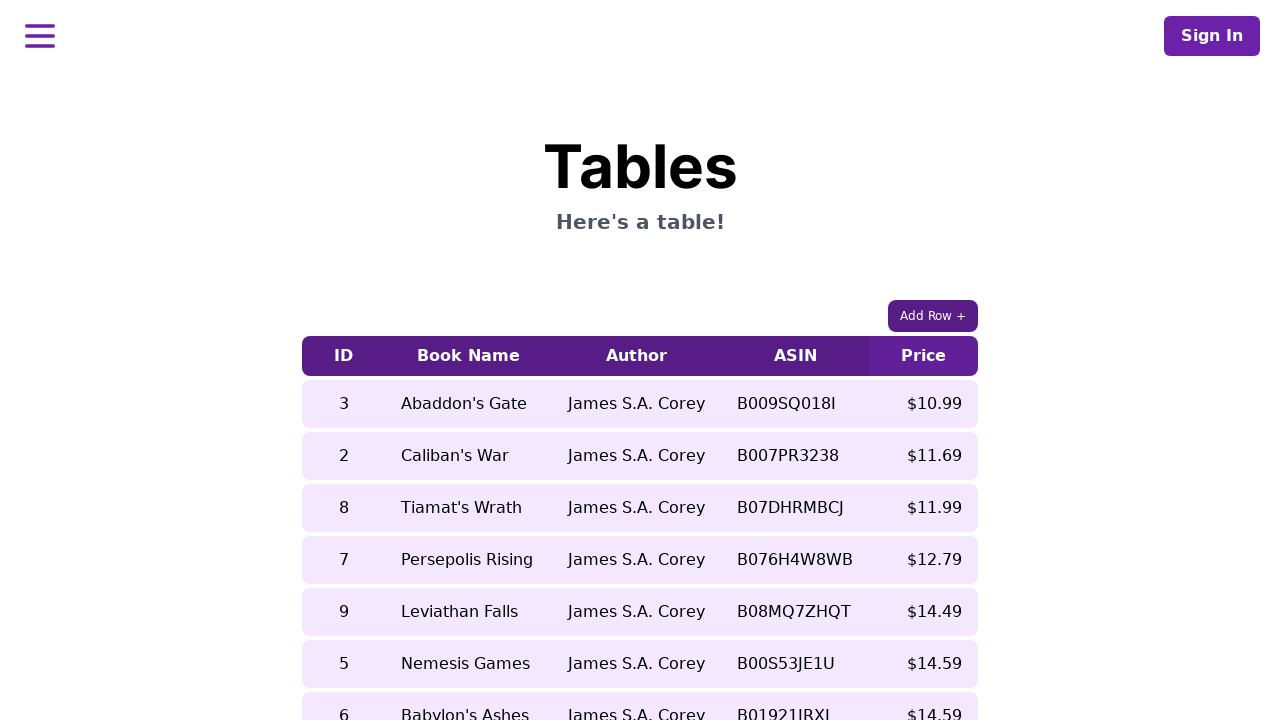

Retrieved cell value after sorting: 'Leviathan Falls'
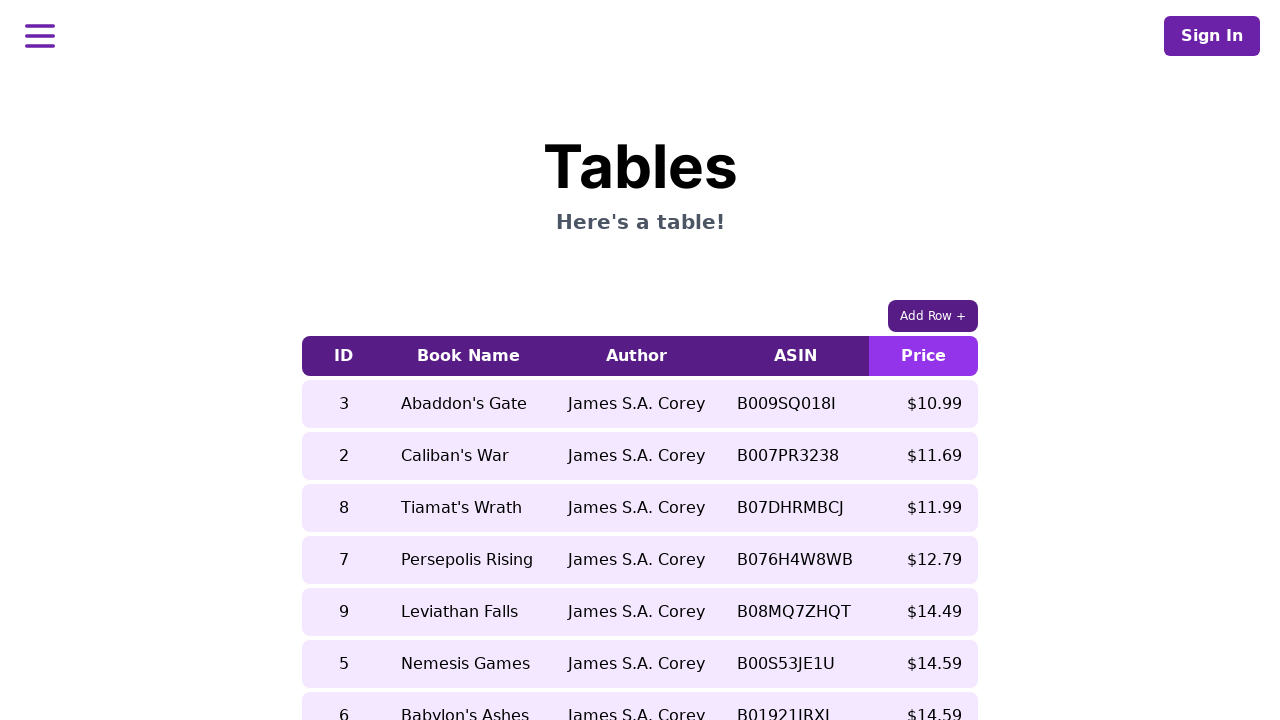

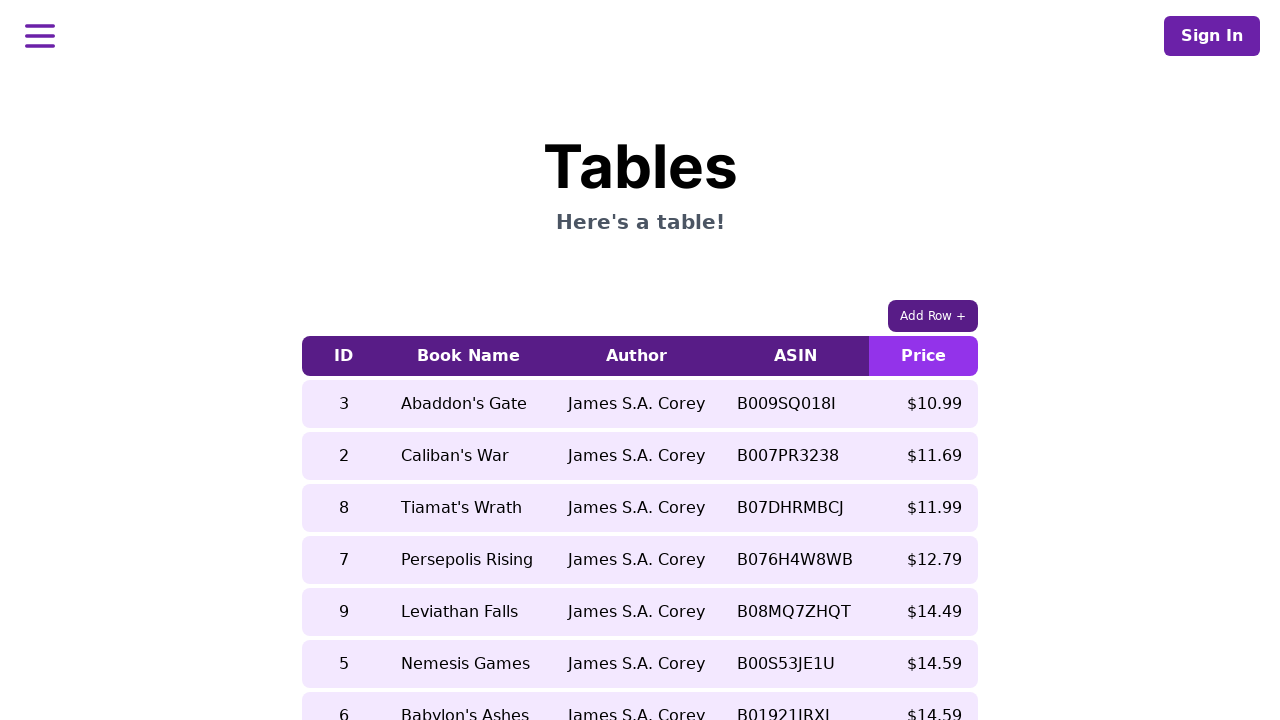